Navigates to Mars NASA news site and waits for news content to load, verifying the presence of news articles

Starting URL: https://data-class-mars.s3.amazonaws.com/Mars/index.html

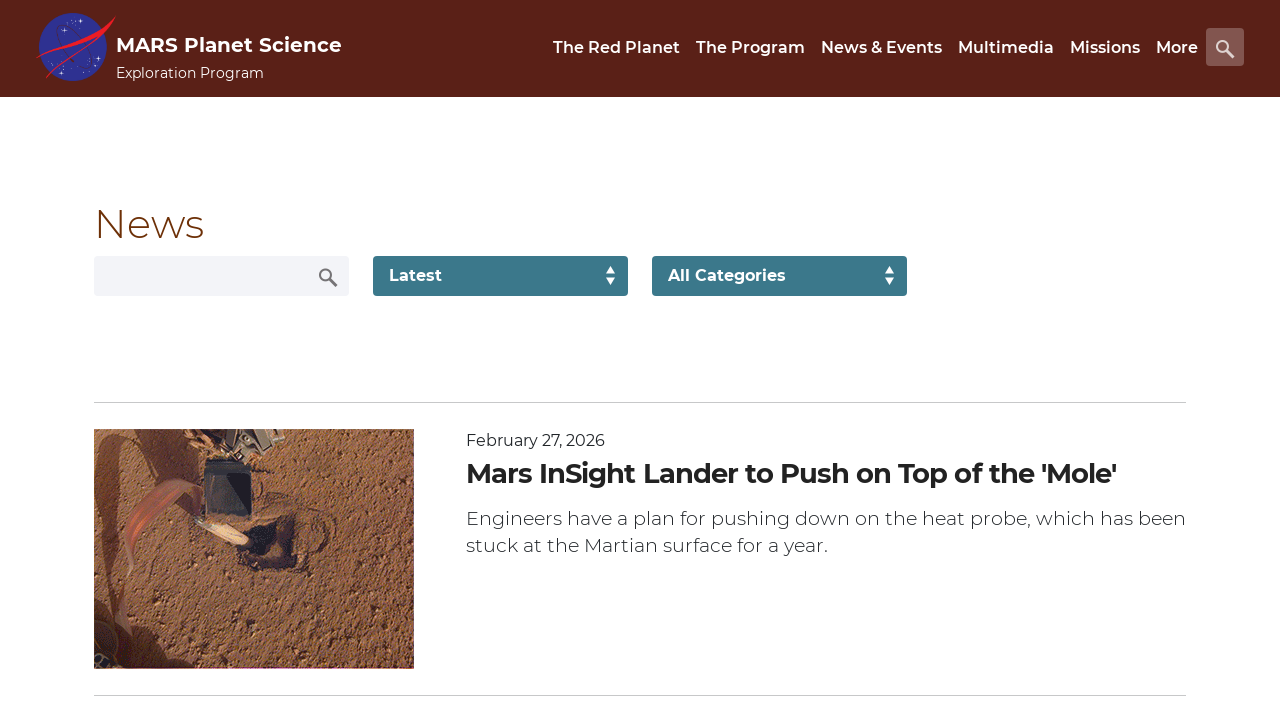

Navigated to Mars NASA news site
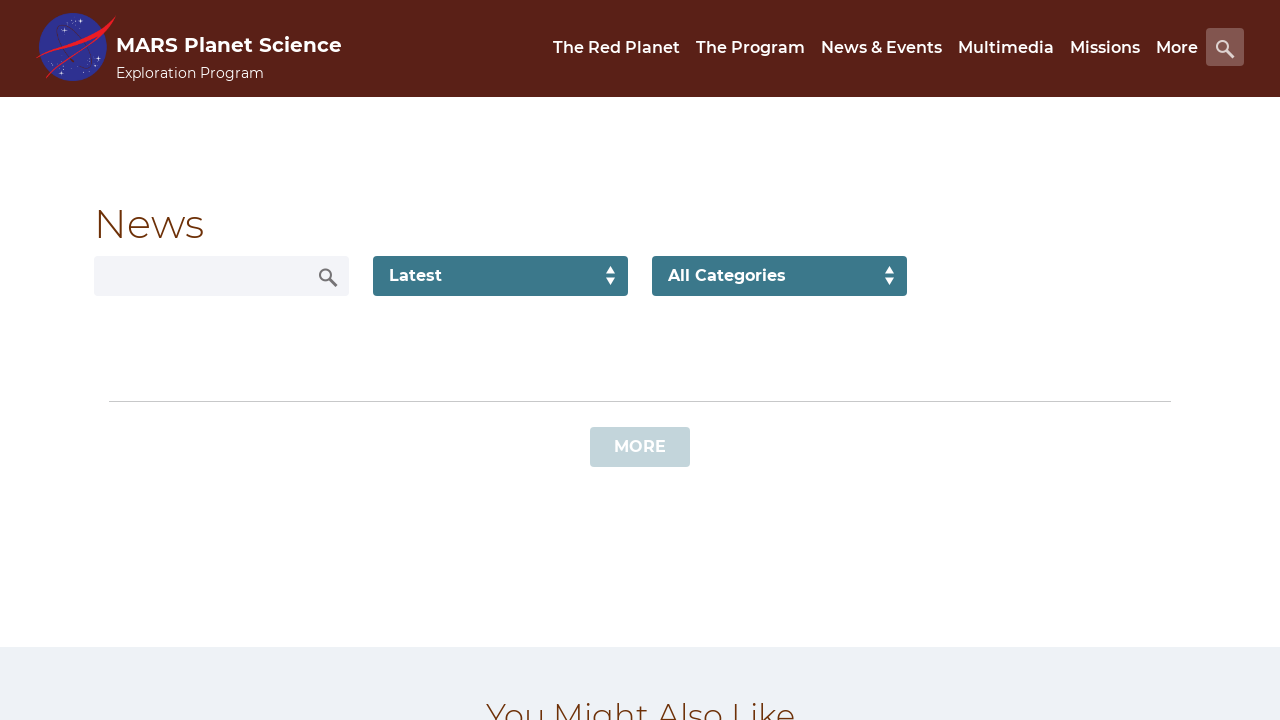

News content container loaded
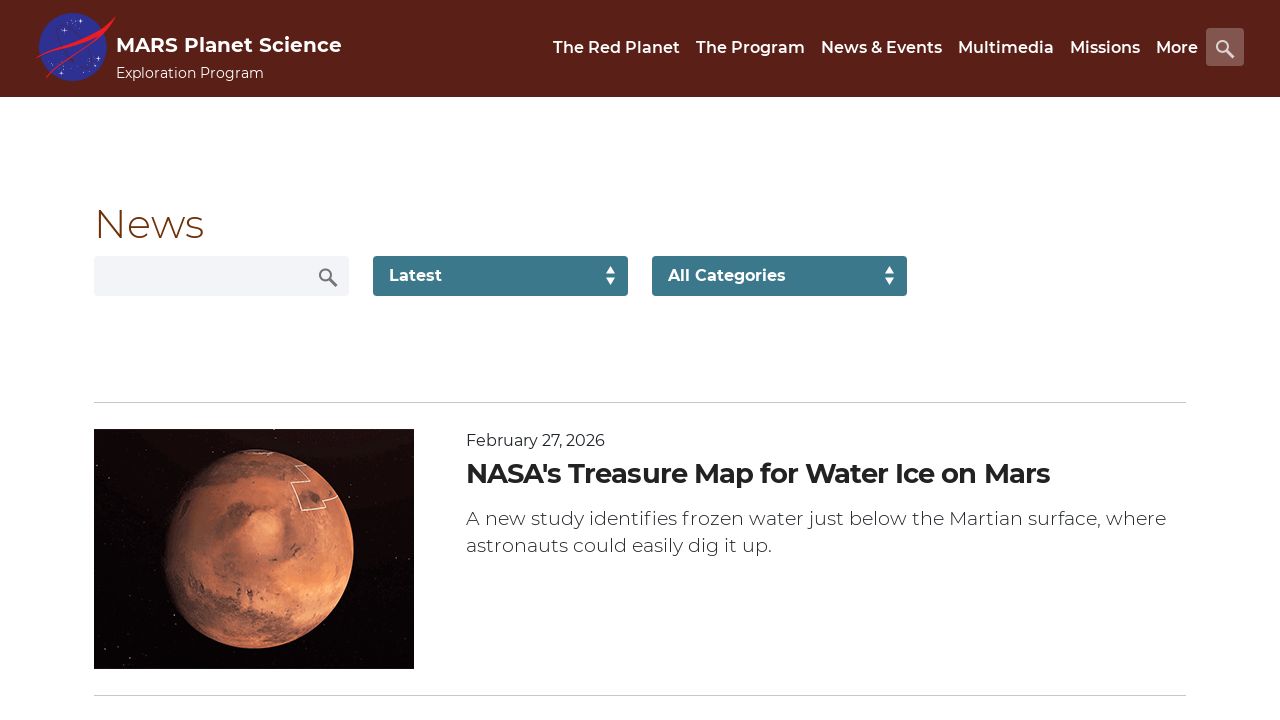

News article titles are present
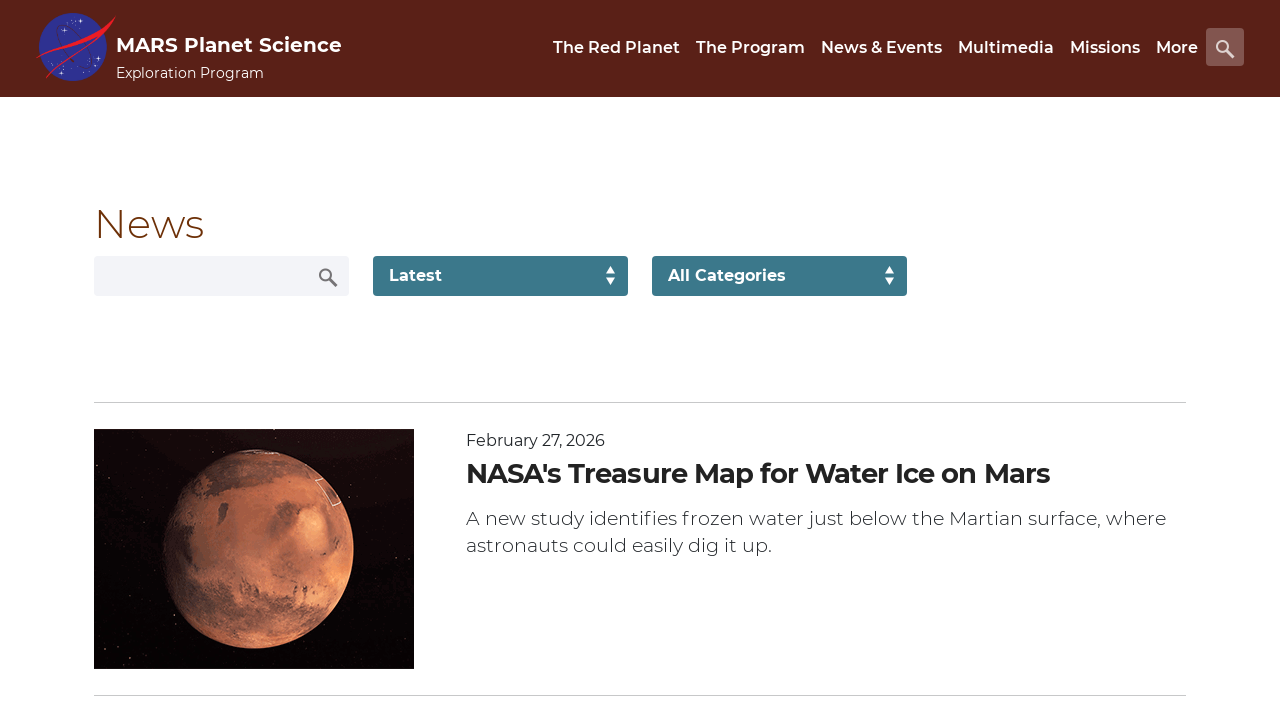

News article teaser bodies are present
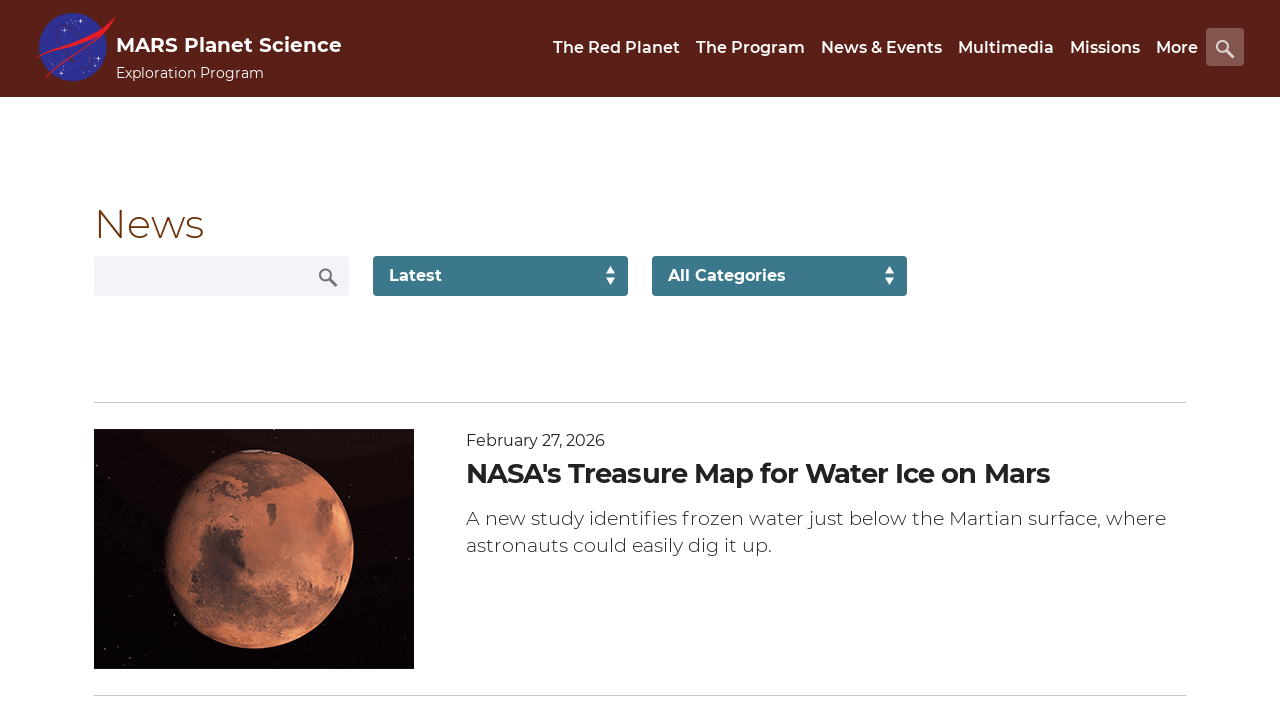

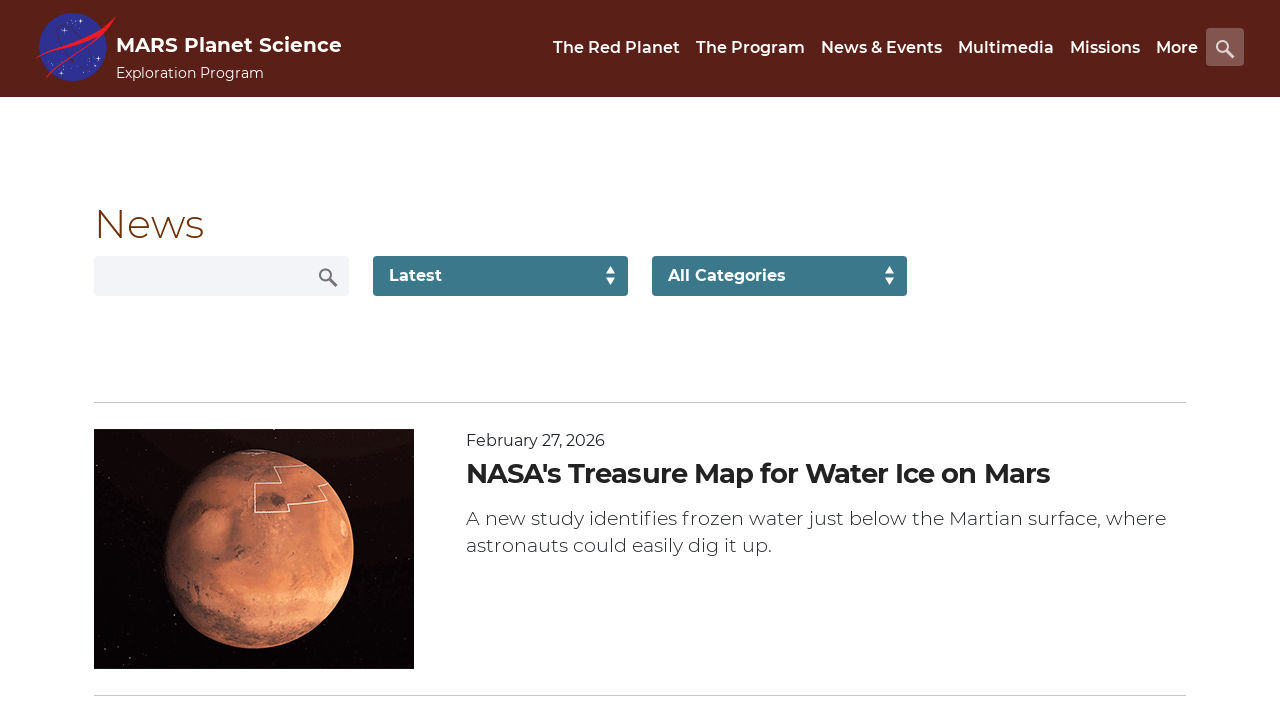